Tests e-commerce cart functionality by adding multiple products to cart, verifying they appear, and removing one product

Starting URL: https://www.demoblaze.com/index.html

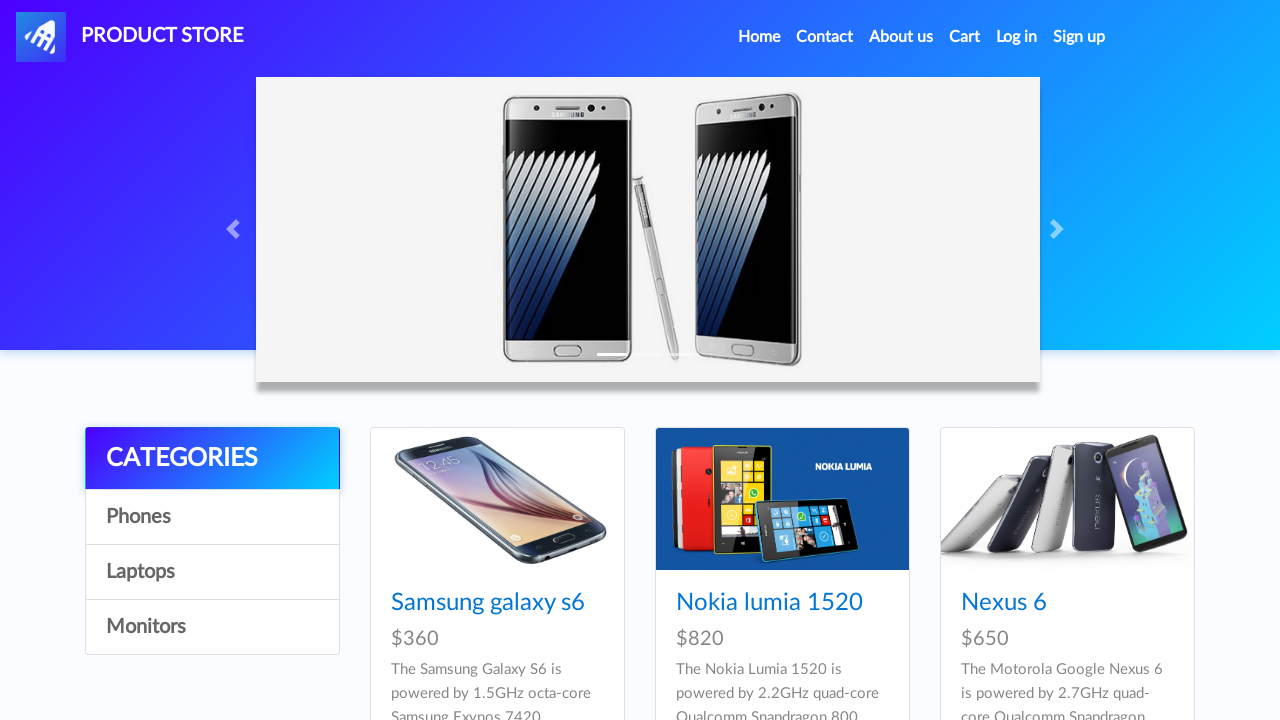

Clicked on product 'Nexus 6' at (1004, 603) on text=Nexus 6
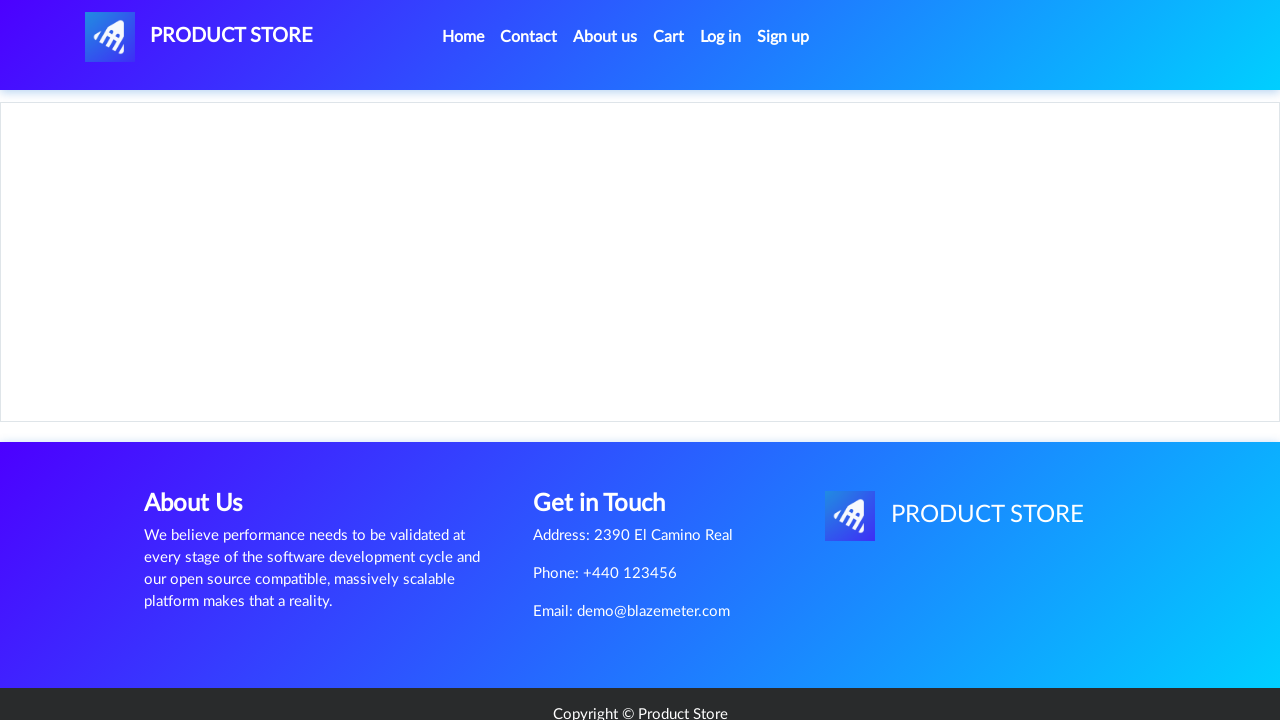

Verified 'Nexus 6' product page loaded
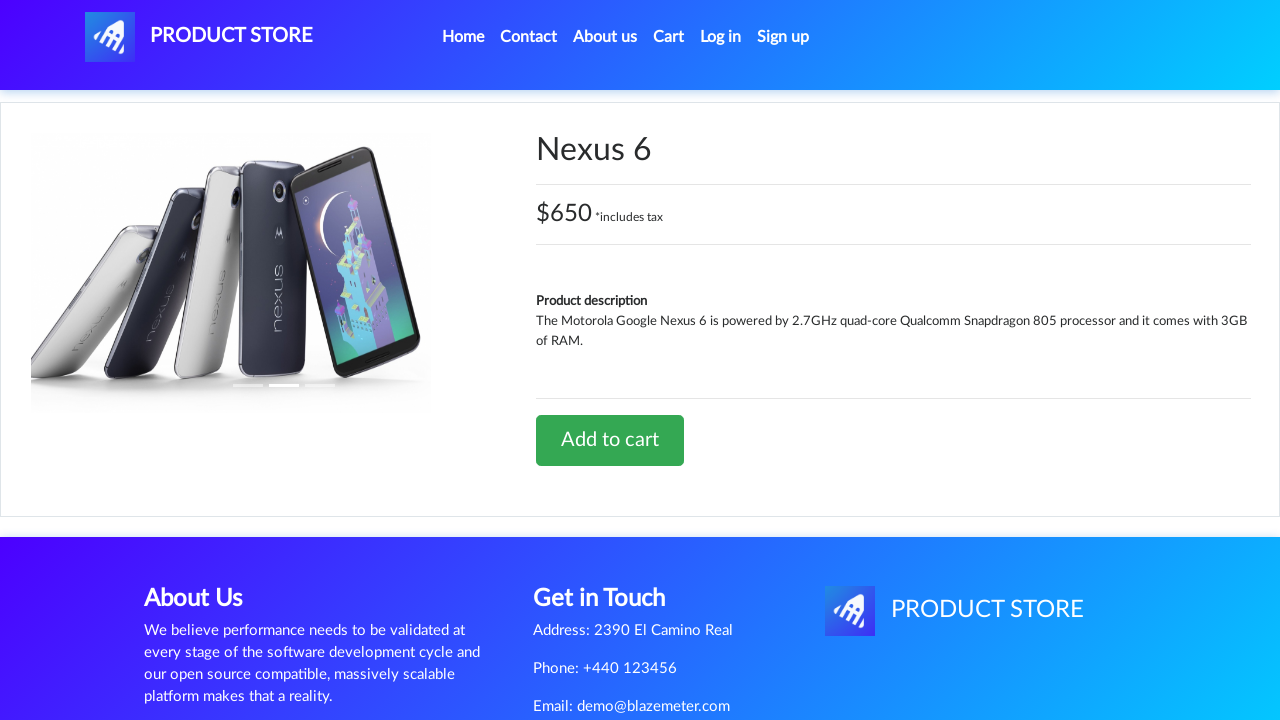

Clicked 'Add to cart' button for 'Nexus 6' at (610, 440) on text=Add to cart
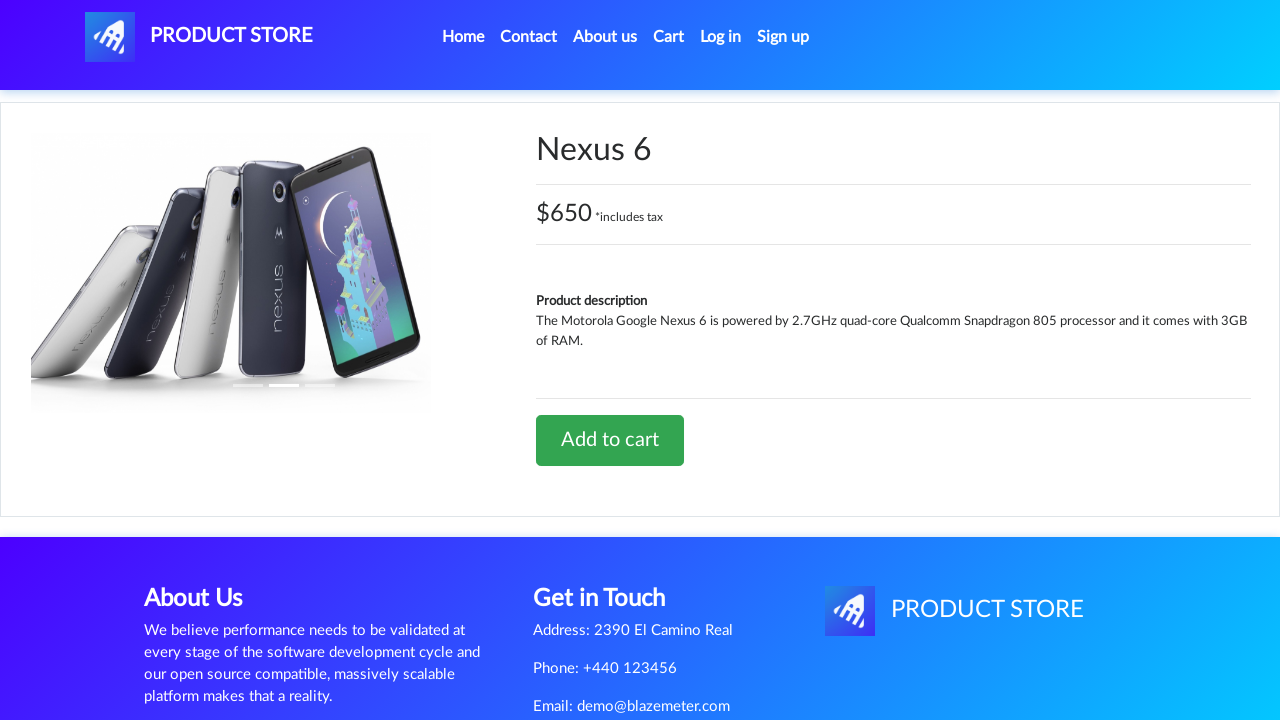

Accepted confirmation dialog for 'Nexus 6'
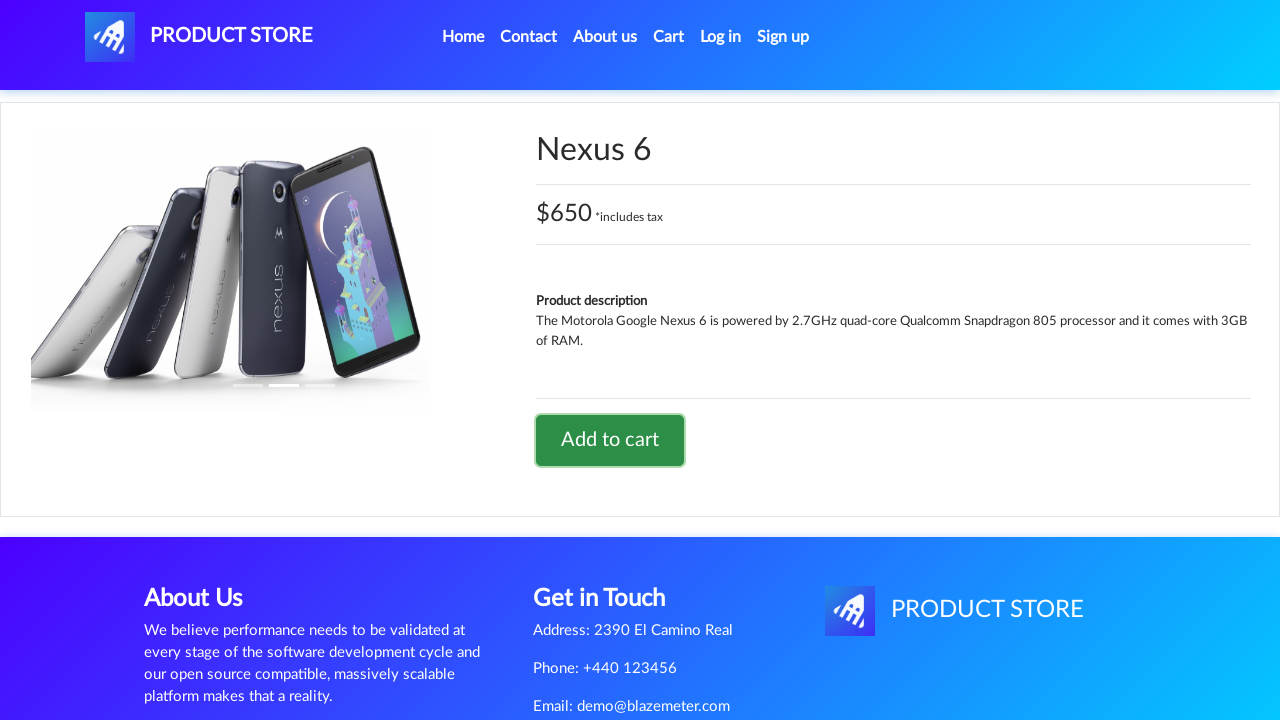

Navigated back to home page at (199, 37) on #nava
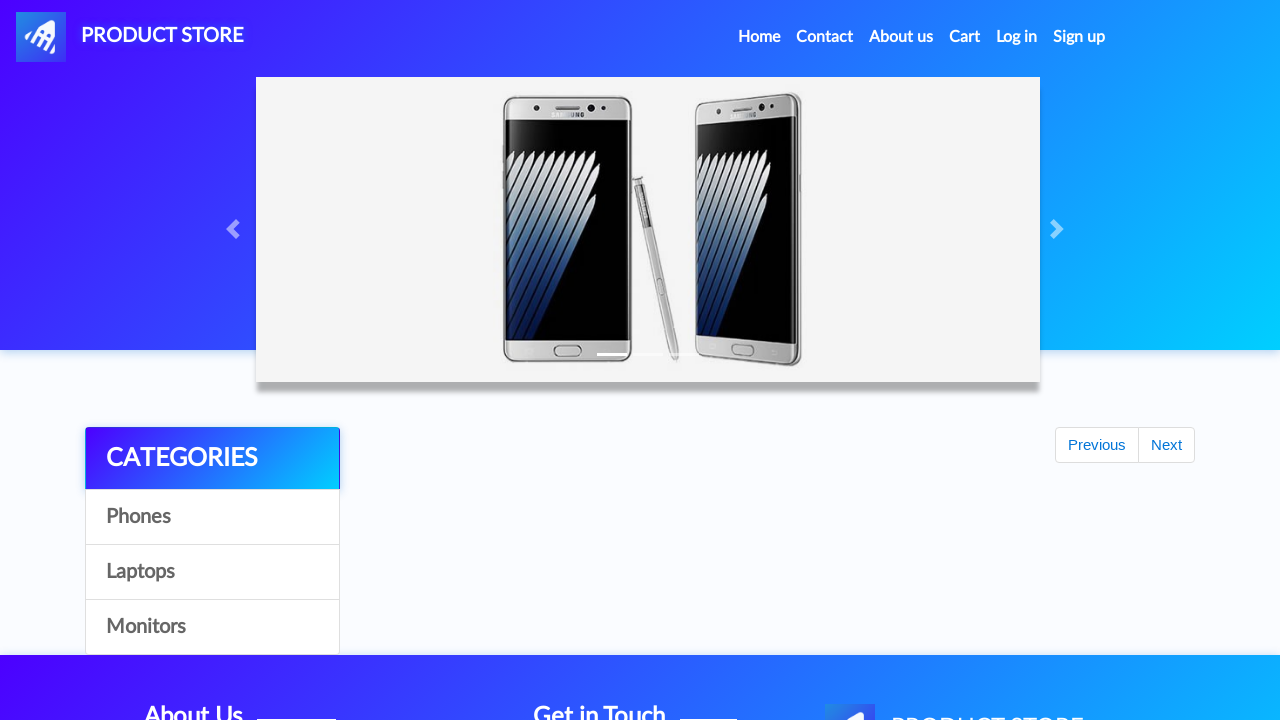

Clicked on product 'Sony xperia z5' at (1037, 361) on text=Sony xperia z5
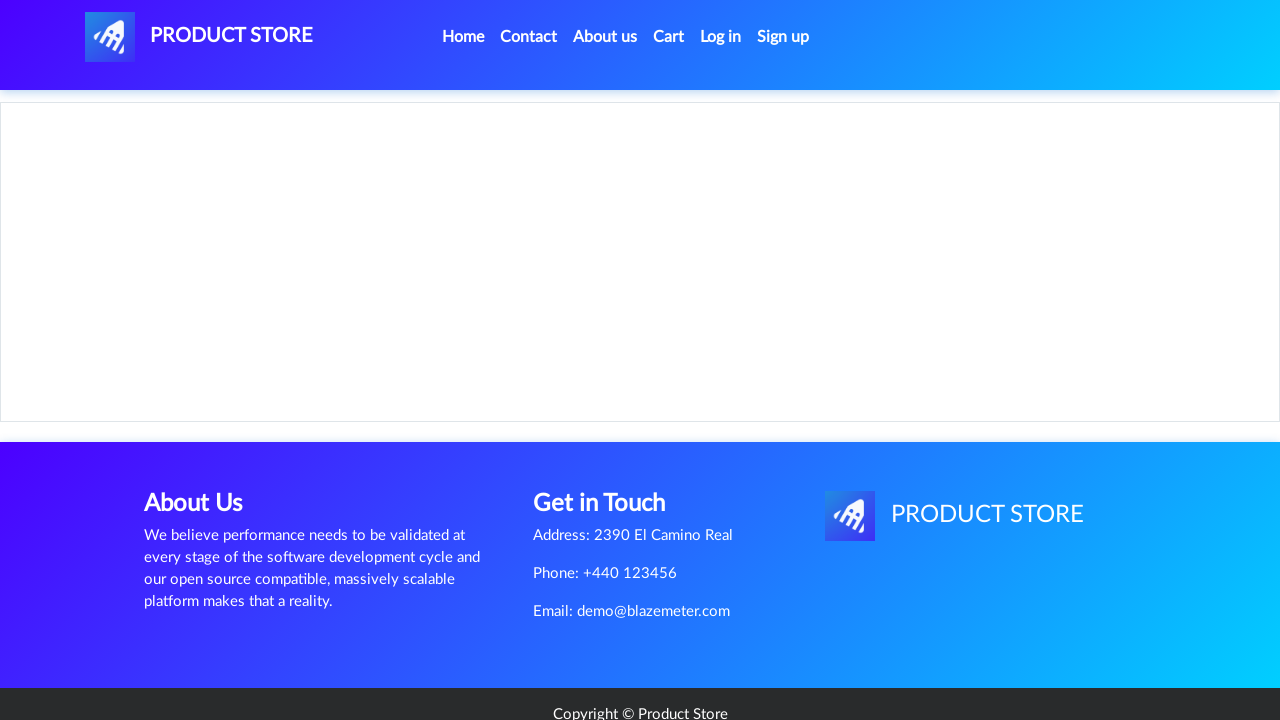

Verified 'Sony xperia z5' product page loaded
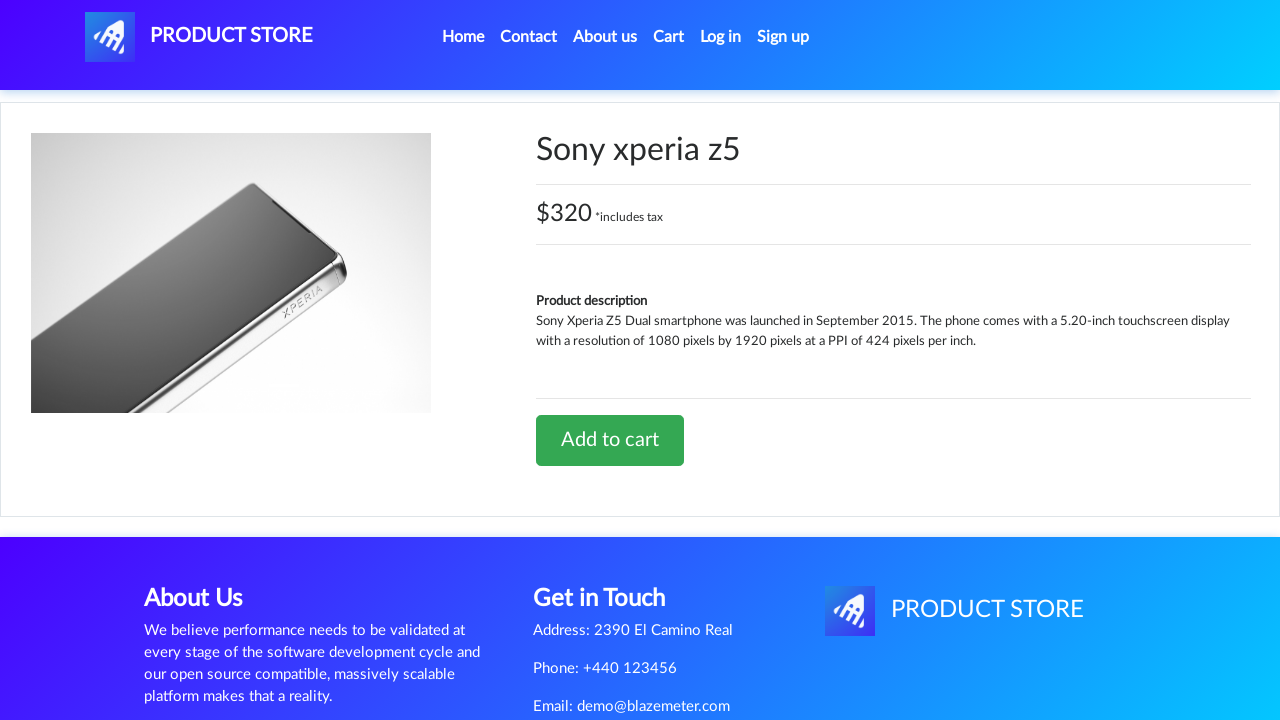

Clicked 'Add to cart' button for 'Sony xperia z5' at (610, 440) on text=Add to cart
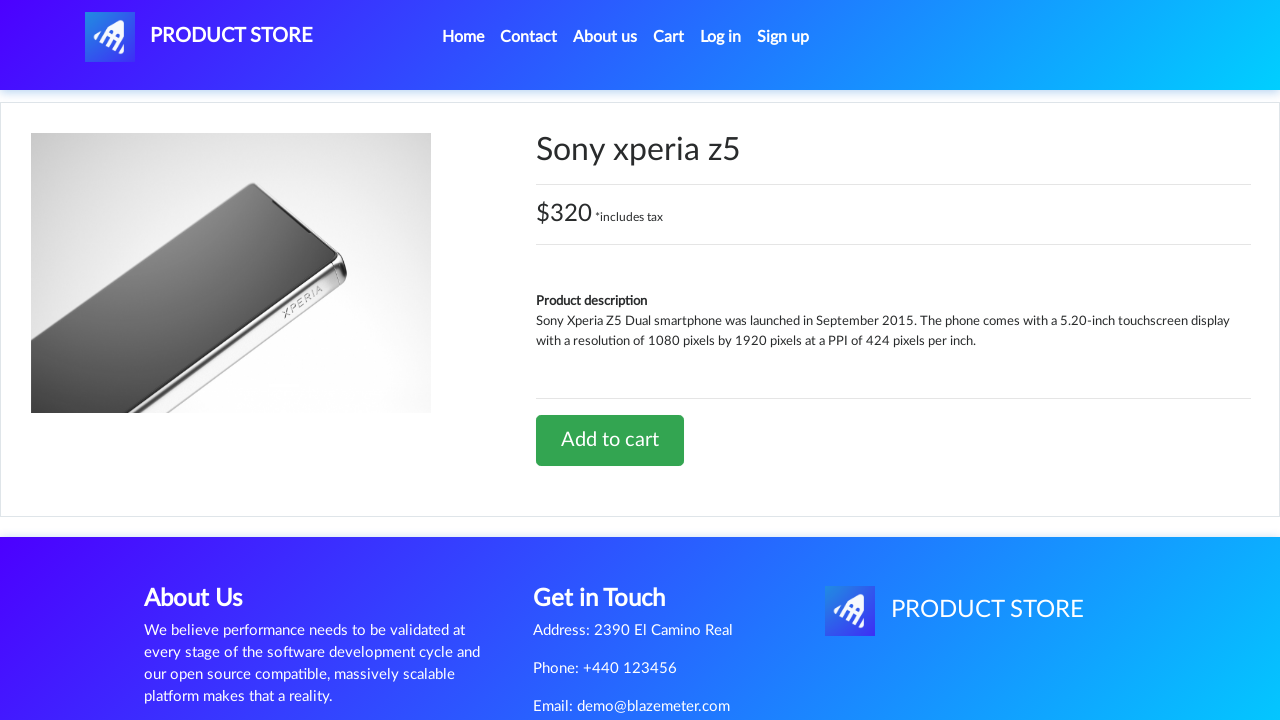

Accepted confirmation dialog for 'Sony xperia z5'
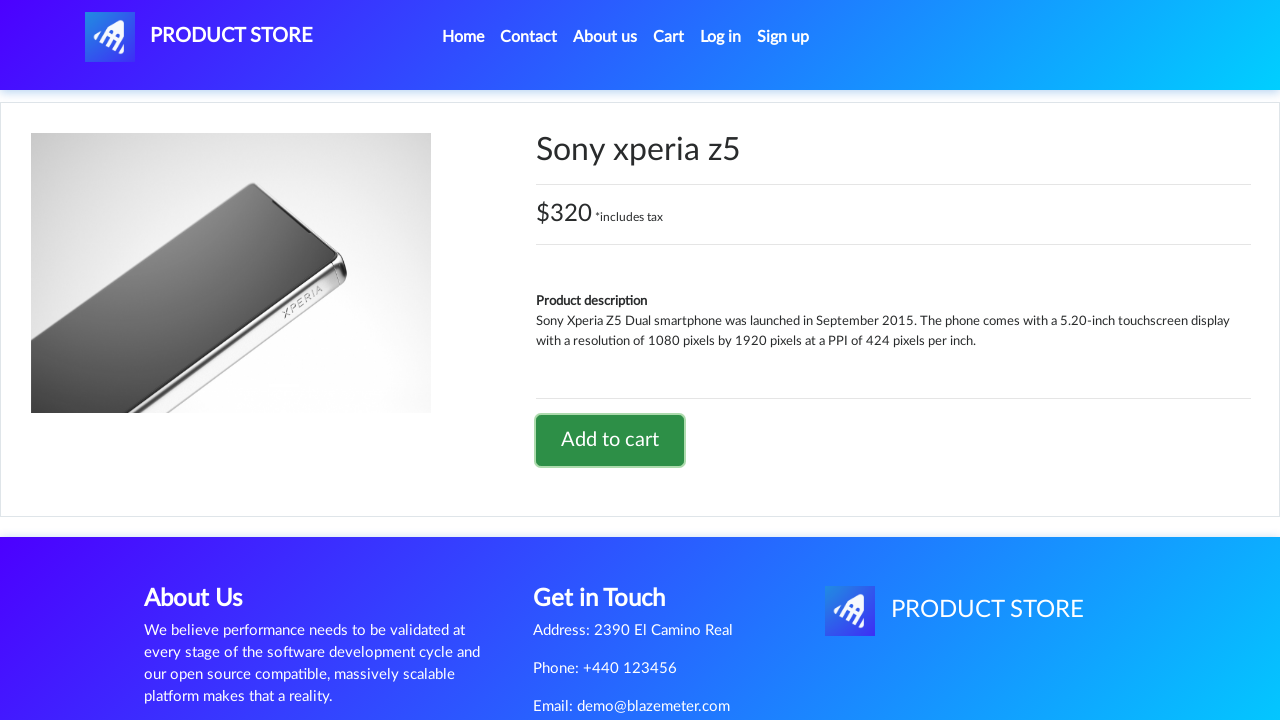

Navigated back to home page at (199, 37) on #nava
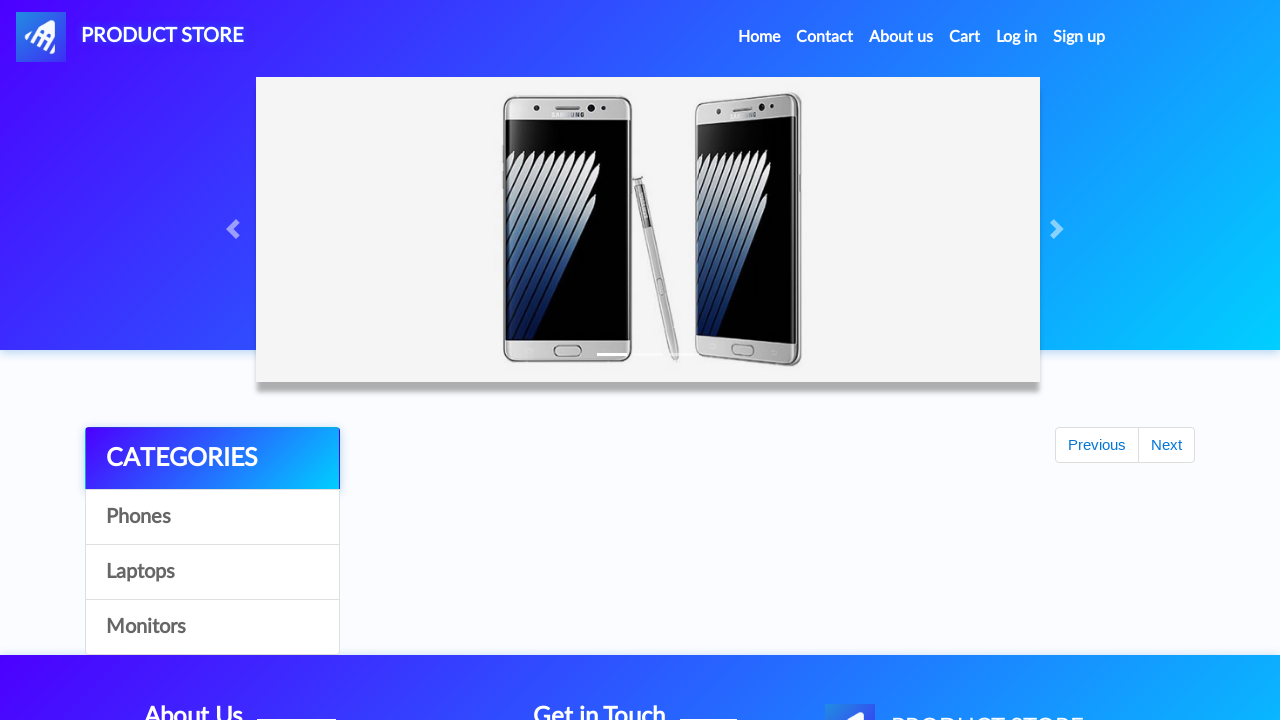

Clicked on product 'Nokia lumia 1520' at (769, 603) on text=Nokia lumia 1520
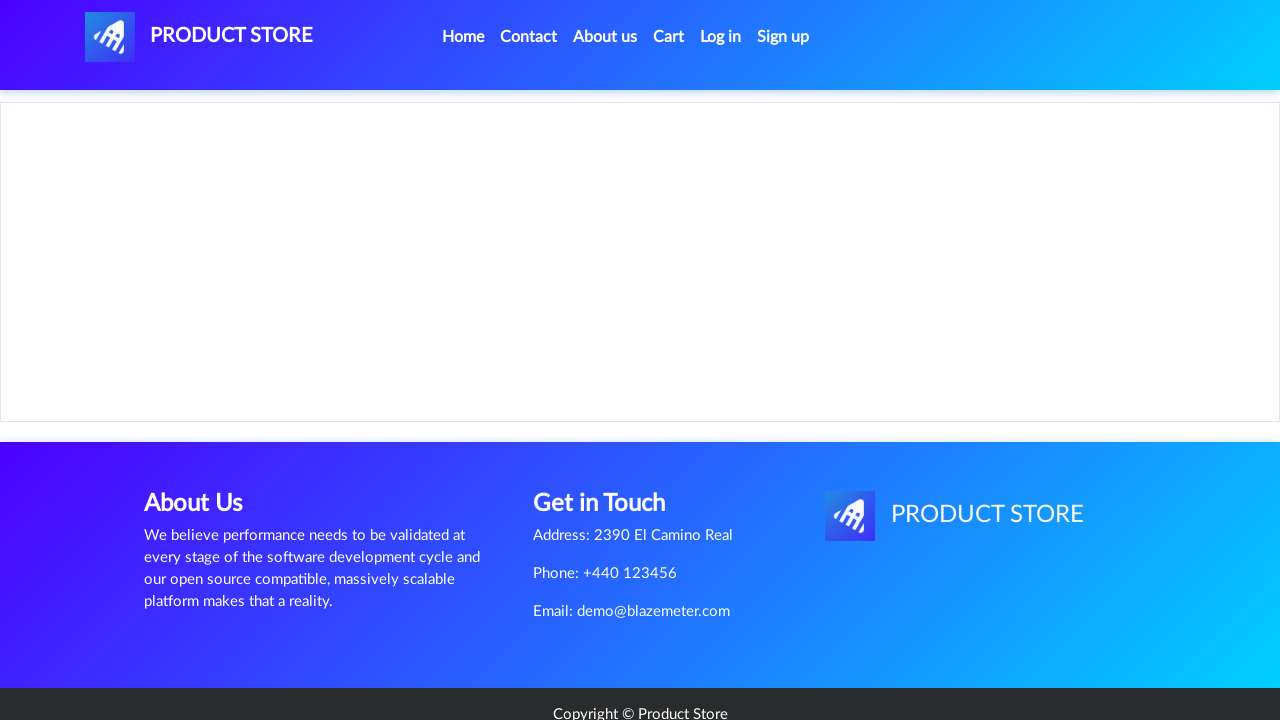

Verified 'Nokia lumia 1520' product page loaded
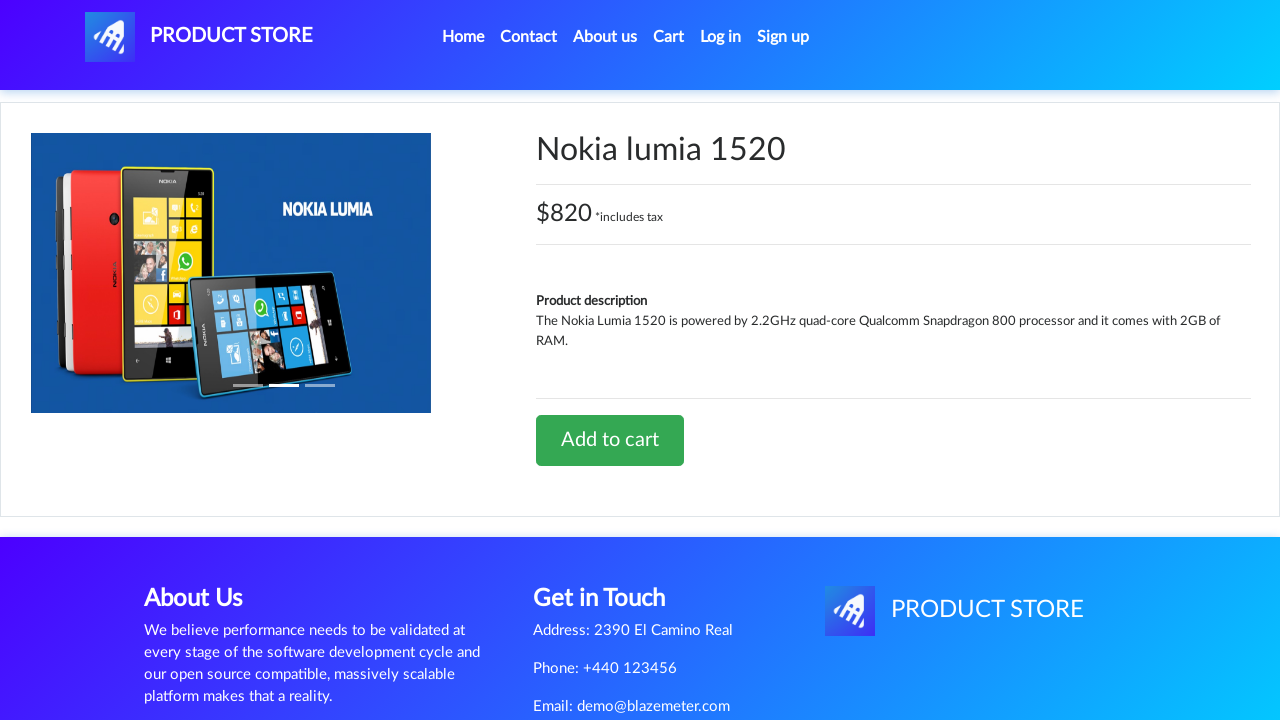

Clicked 'Add to cart' button for 'Nokia lumia 1520' at (610, 440) on text=Add to cart
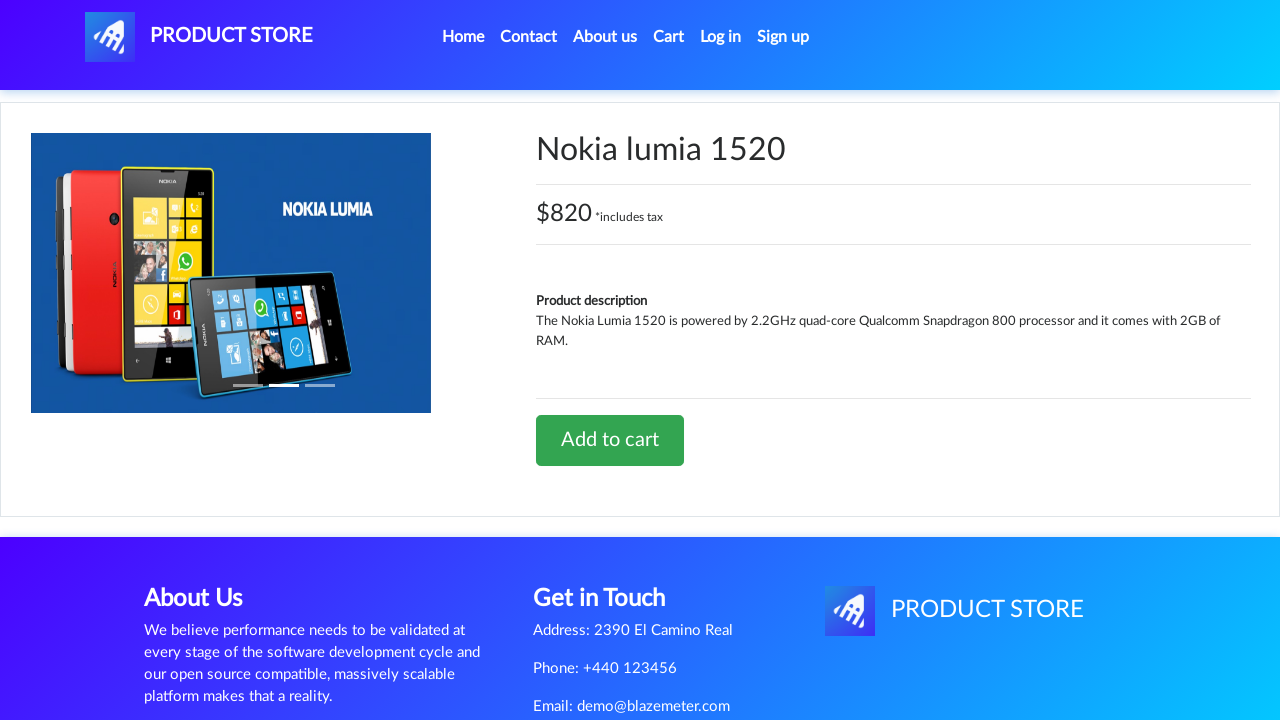

Accepted confirmation dialog for 'Nokia lumia 1520'
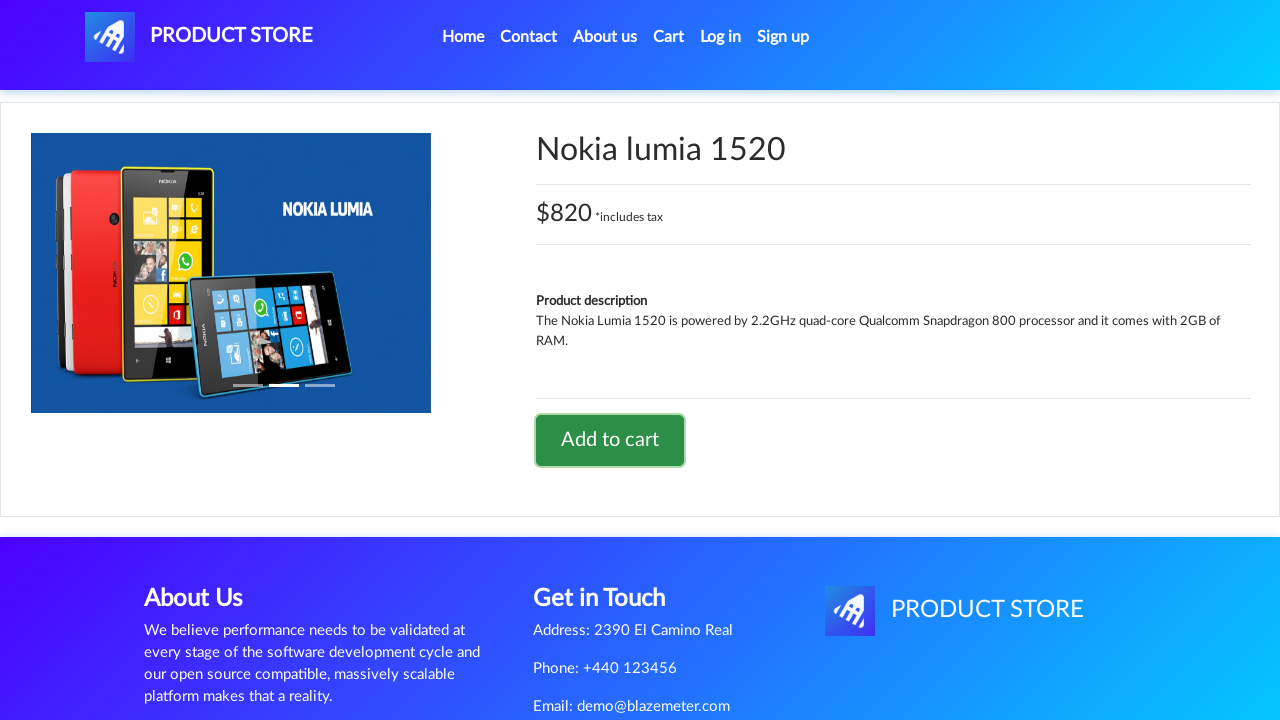

Navigated back to home page at (199, 37) on #nava
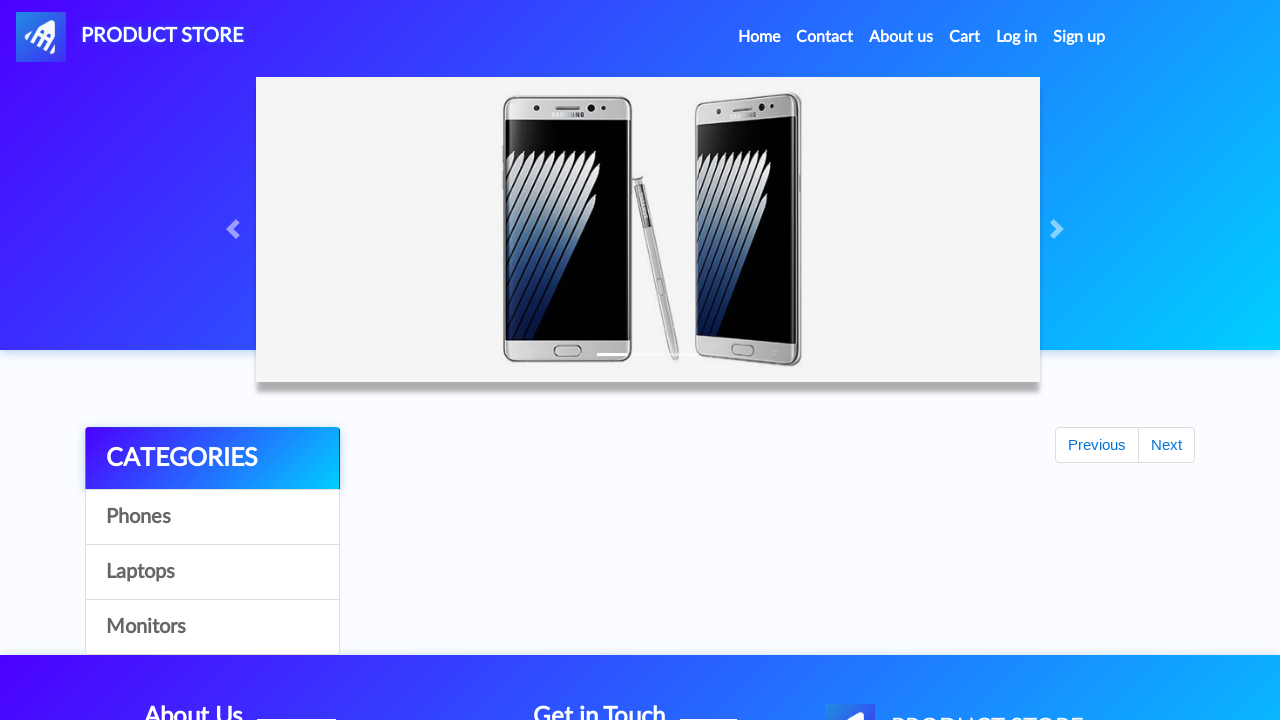

Clicked cart button to view cart at (965, 37) on #cartur
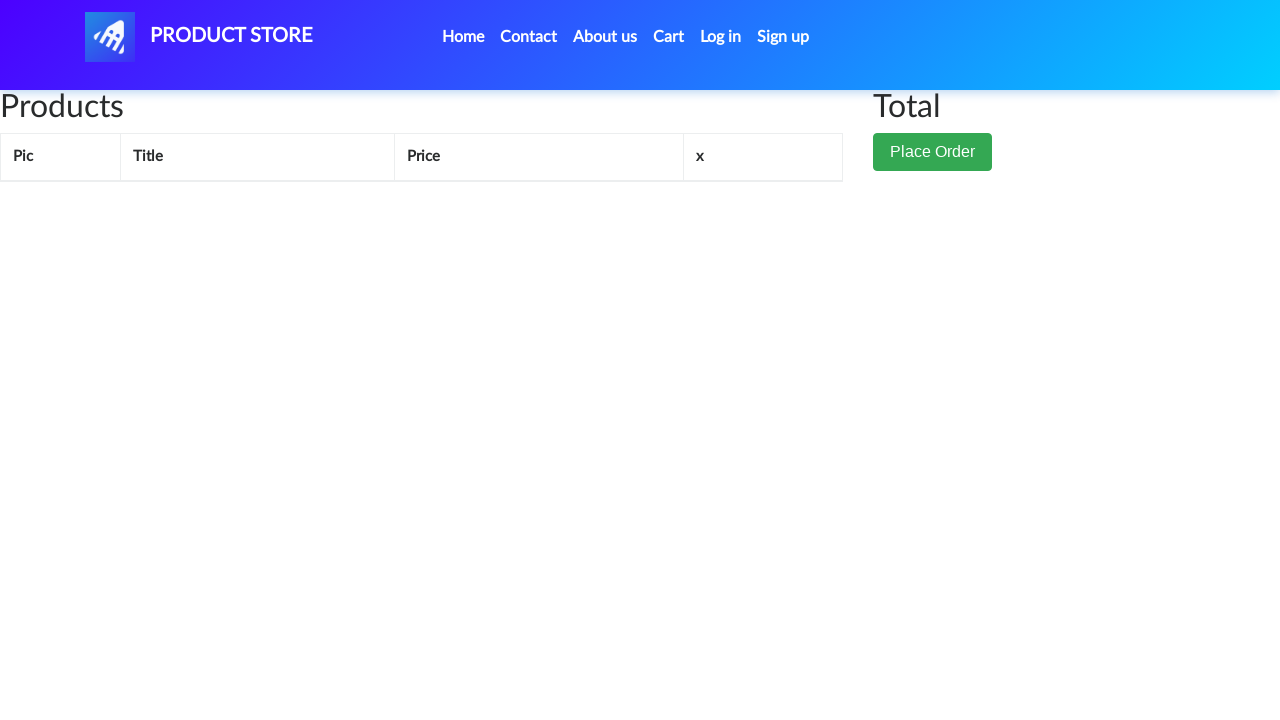

Verified 'Nexus 6' is in cart
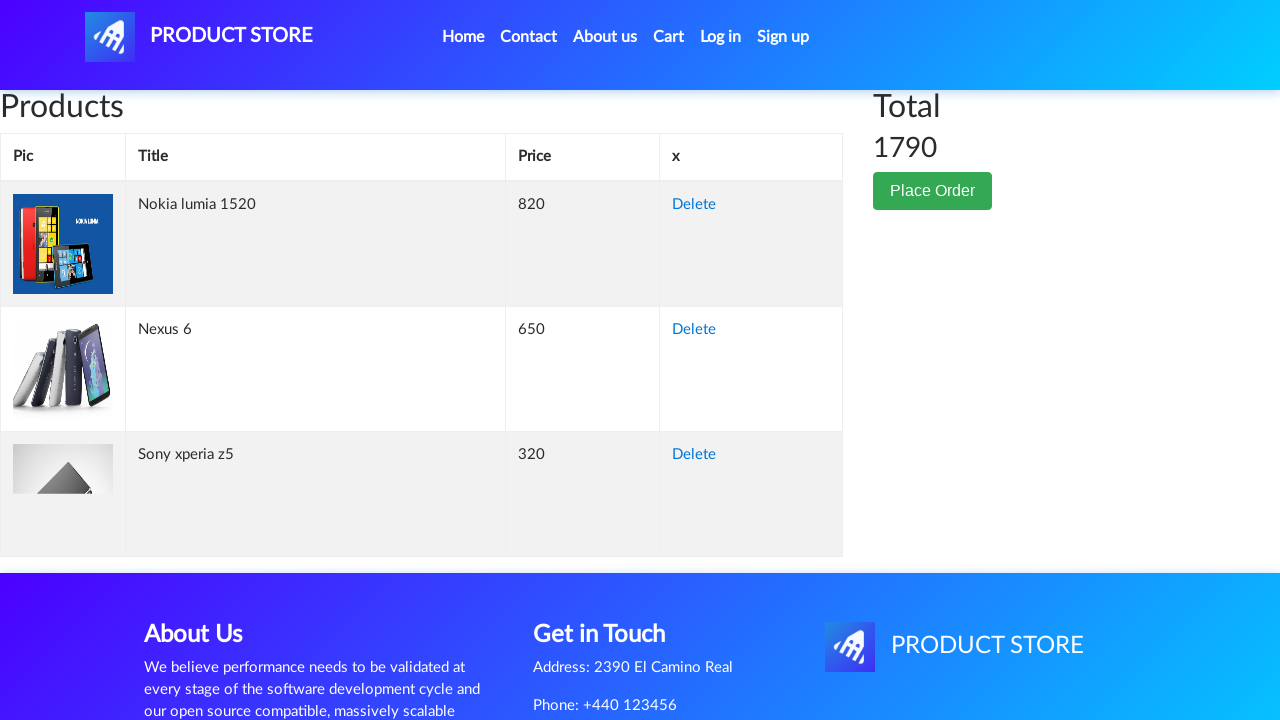

Verified 'Sony xperia z5' is in cart
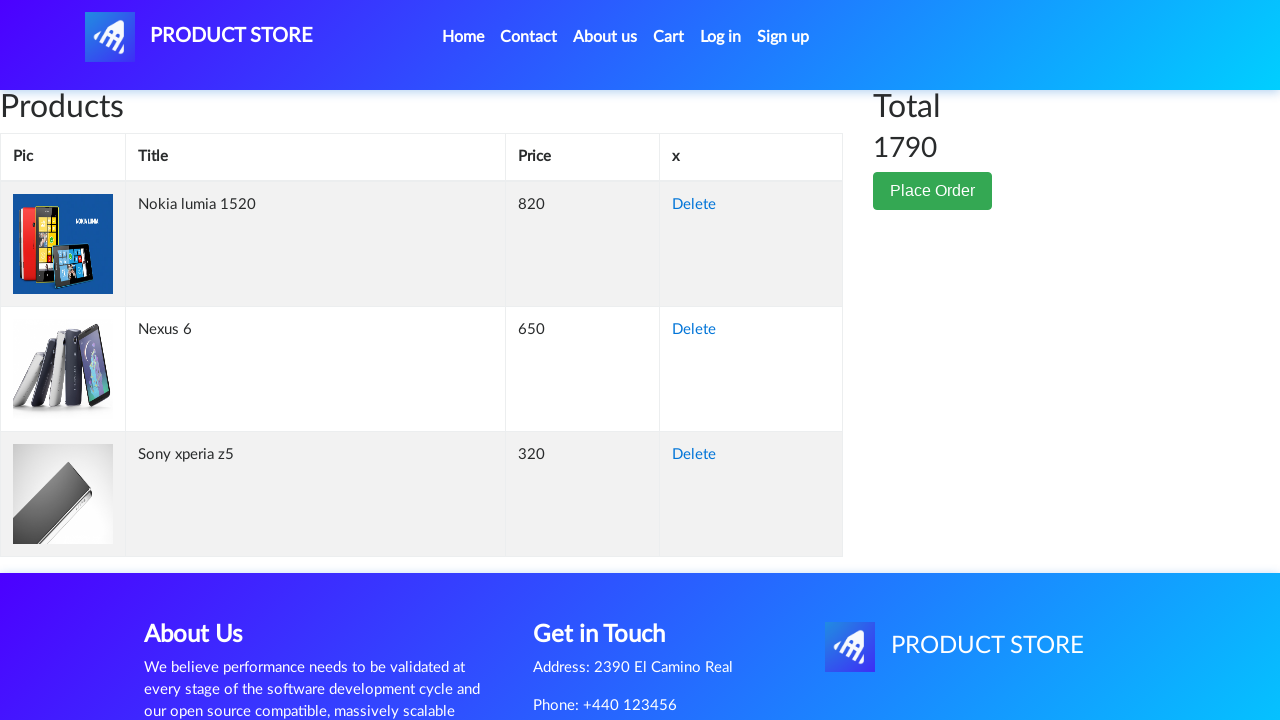

Verified 'Nokia lumia 1520' is in cart
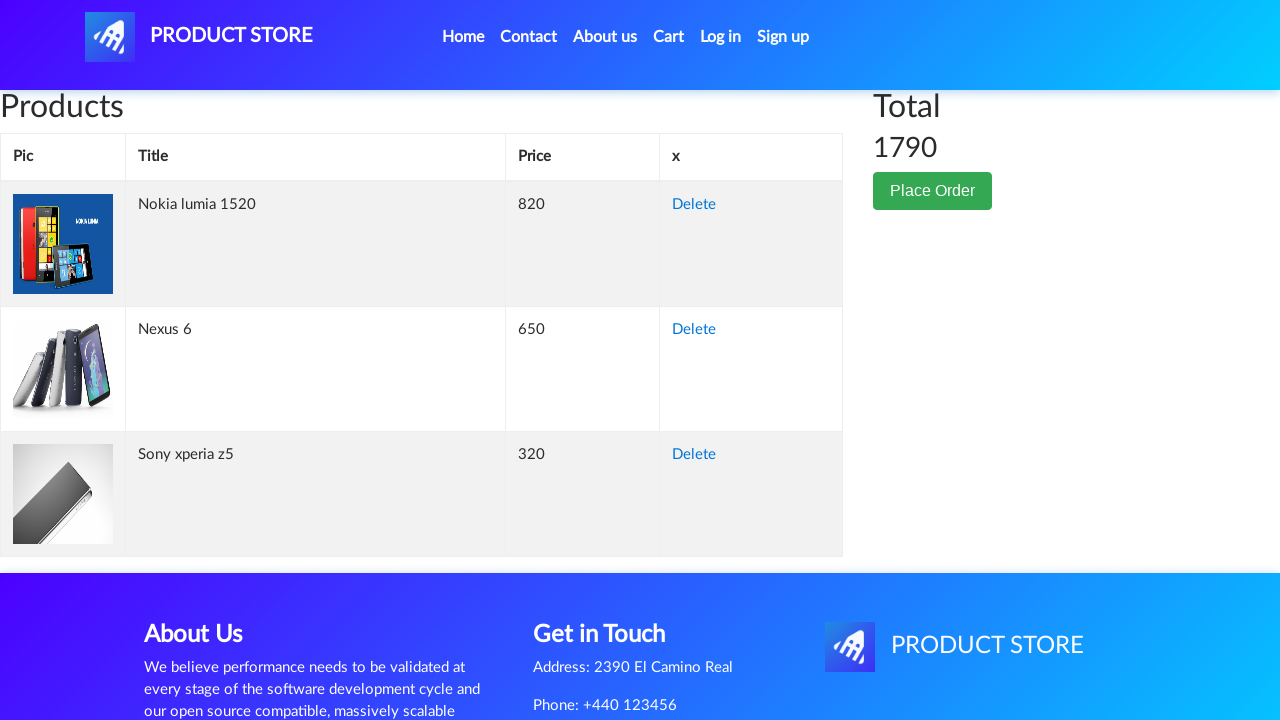

Clicked delete button for 'Sony xperia z5' at (694, 455) on //td[contains(., 'Sony xperia z5')]/../td/a[contains(text(),'Delete')]
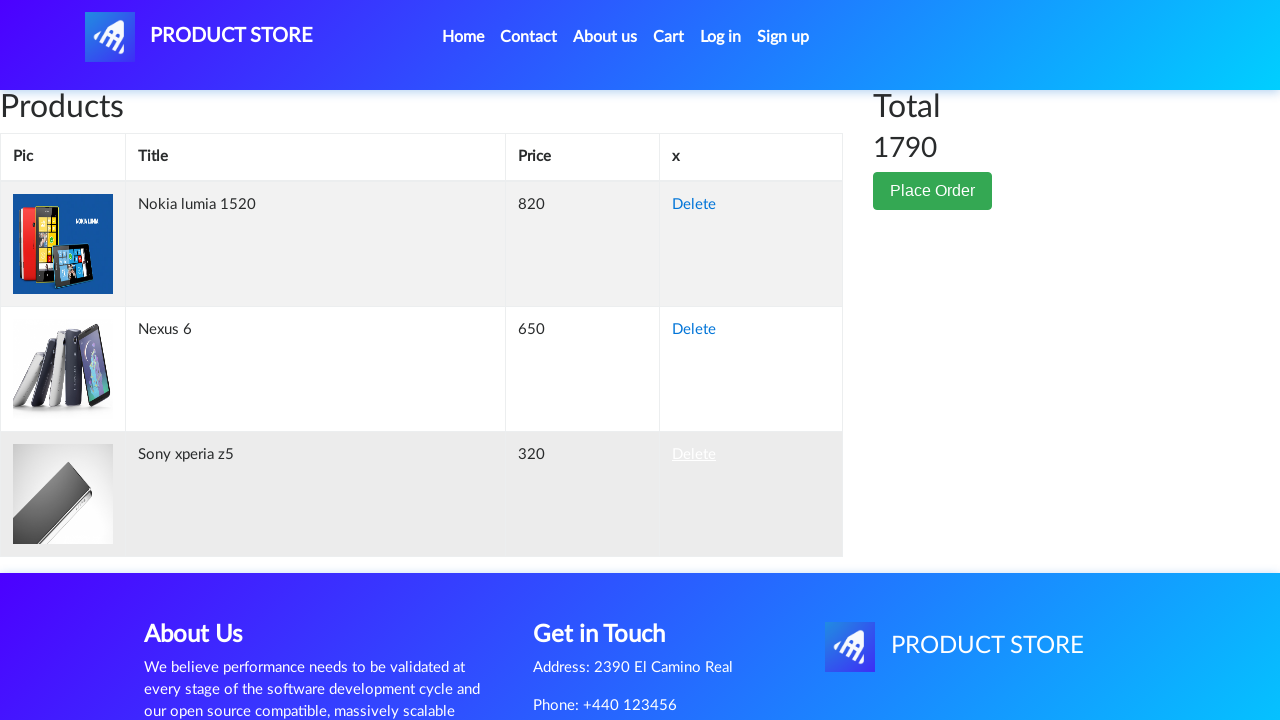

Waited for product deletion to complete
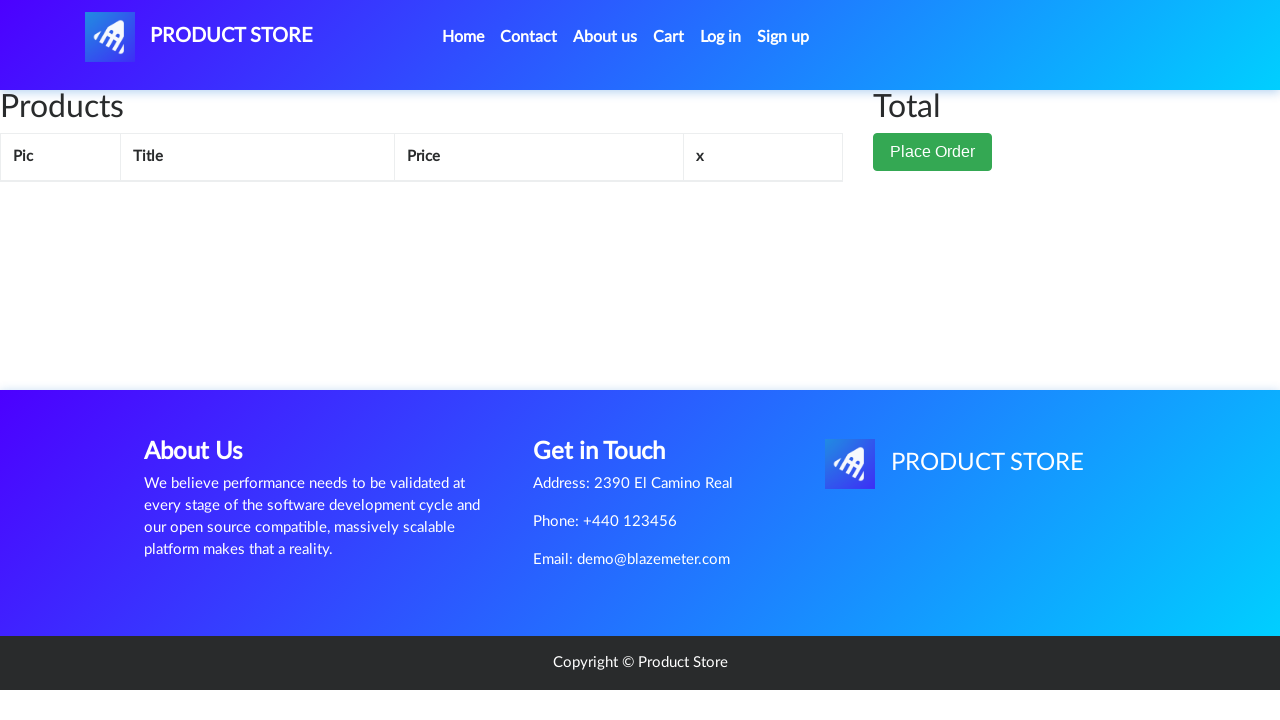

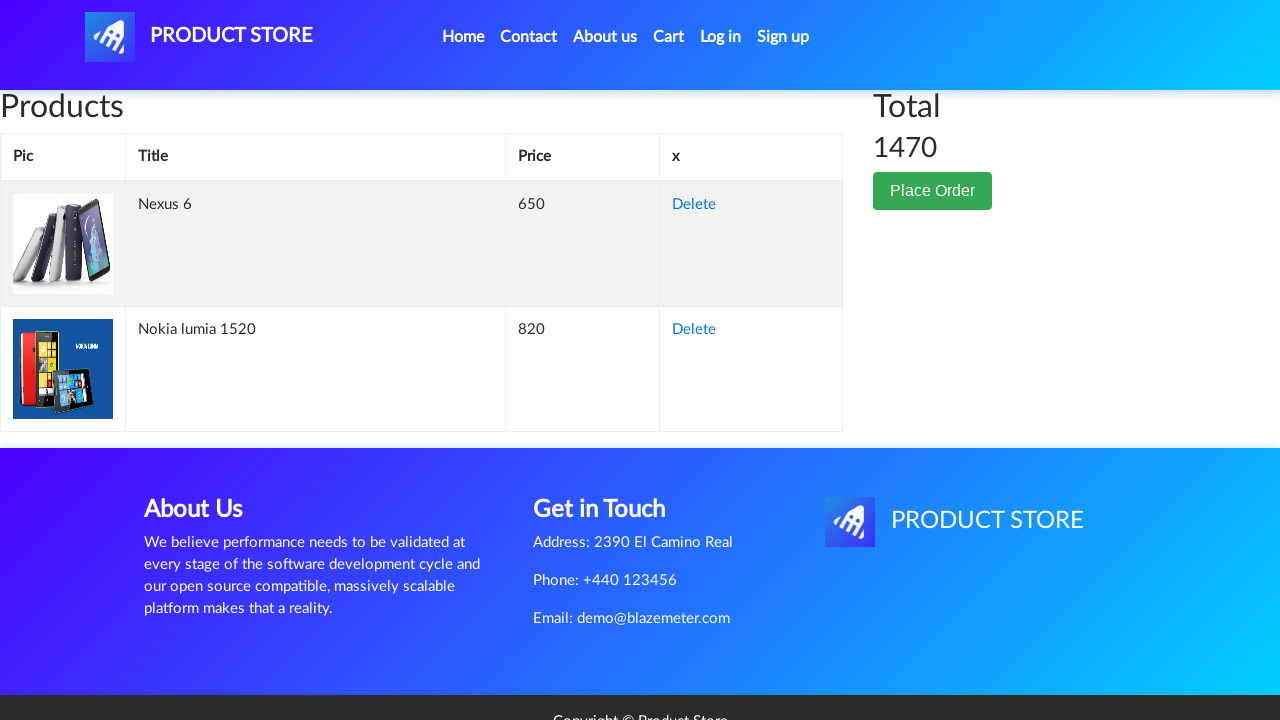